Tests new tab functionality by clicking links that open content in a new tab

Starting URL: https://www.qa-practice.com/elements/new_tab/link

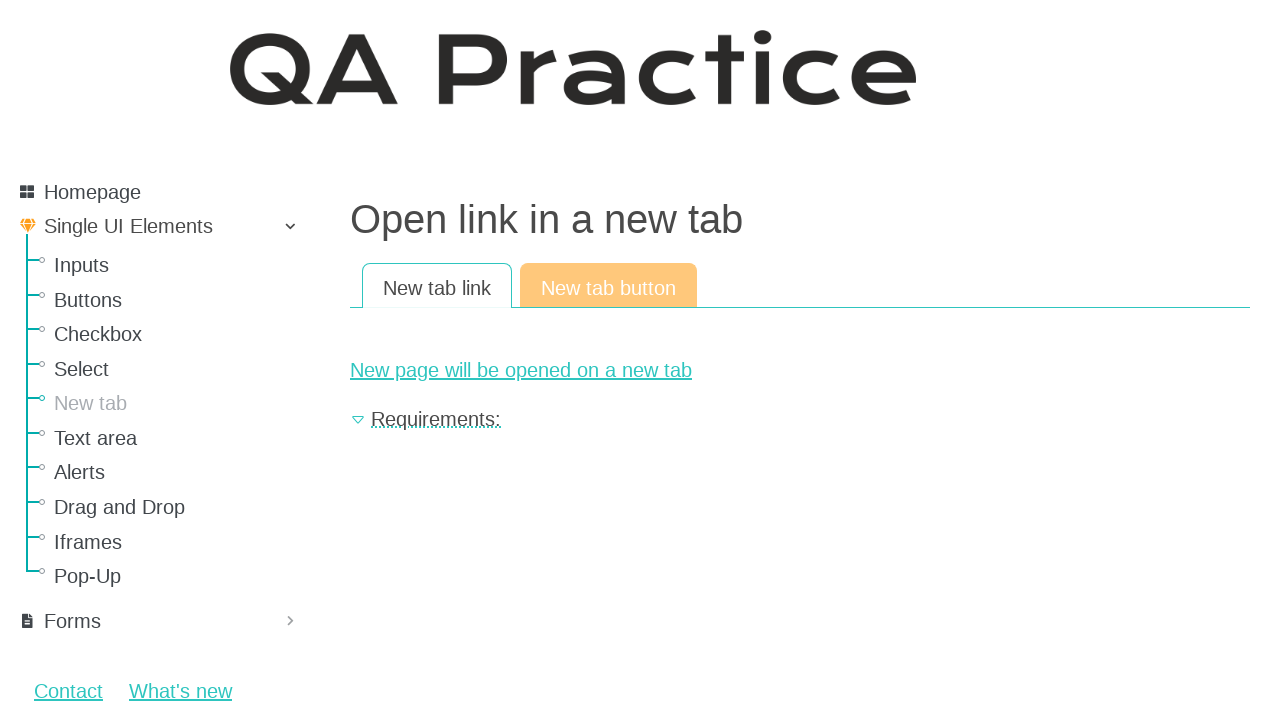

Clicked link to navigate to new tab section at (180, 404) on xpath=//*[@href="/elements/new_tab"]
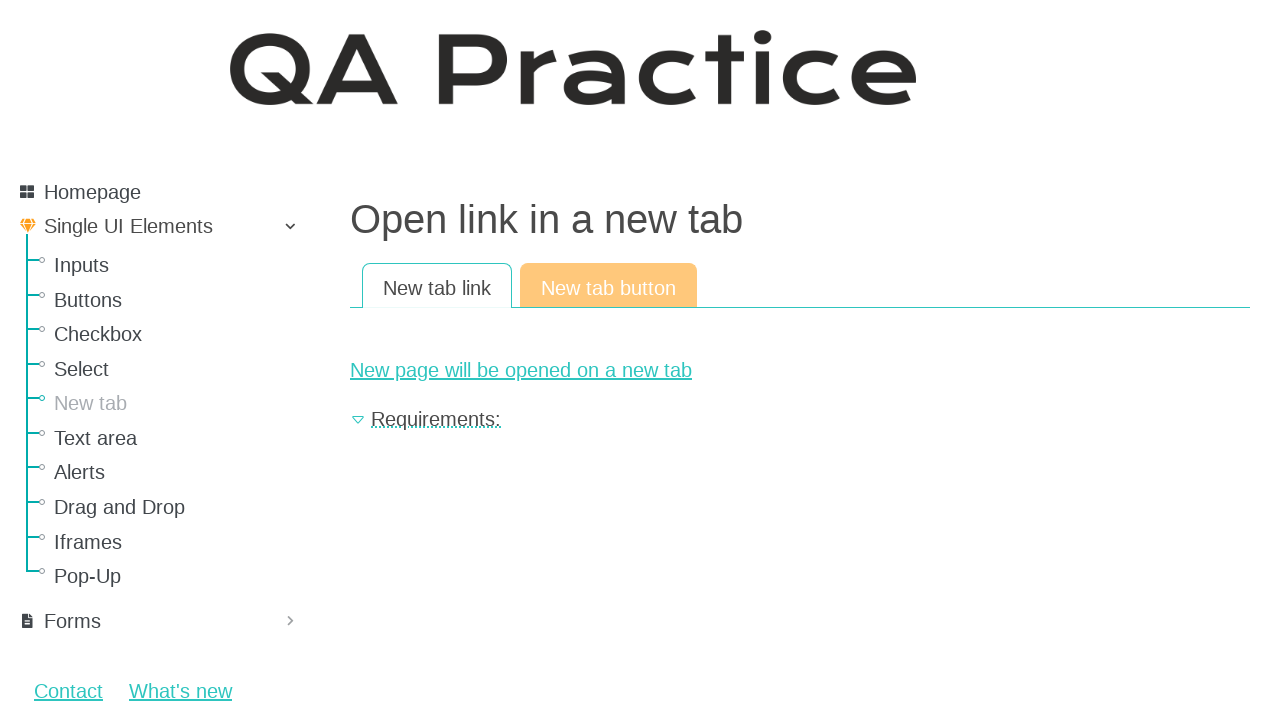

Clicked link that opens in new tab at (800, 370) on xpath=//*[@href="/elements/new_tab/new_page"]
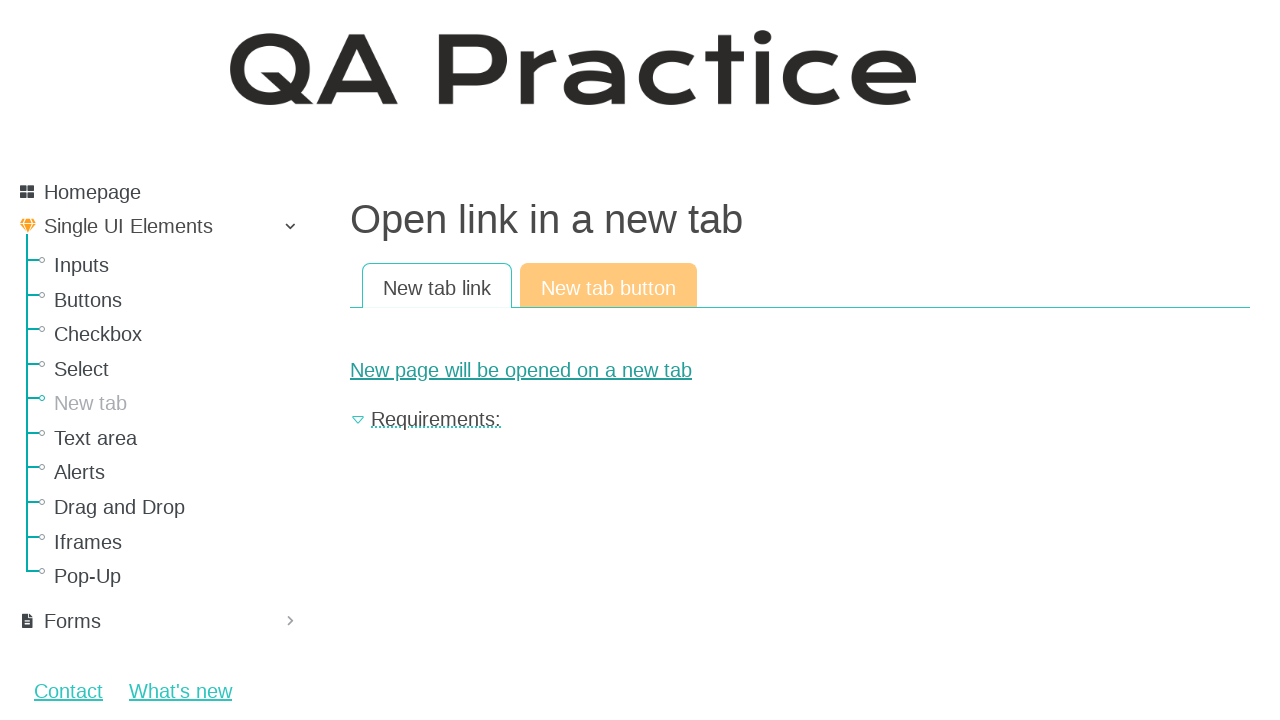

New page loaded and ready
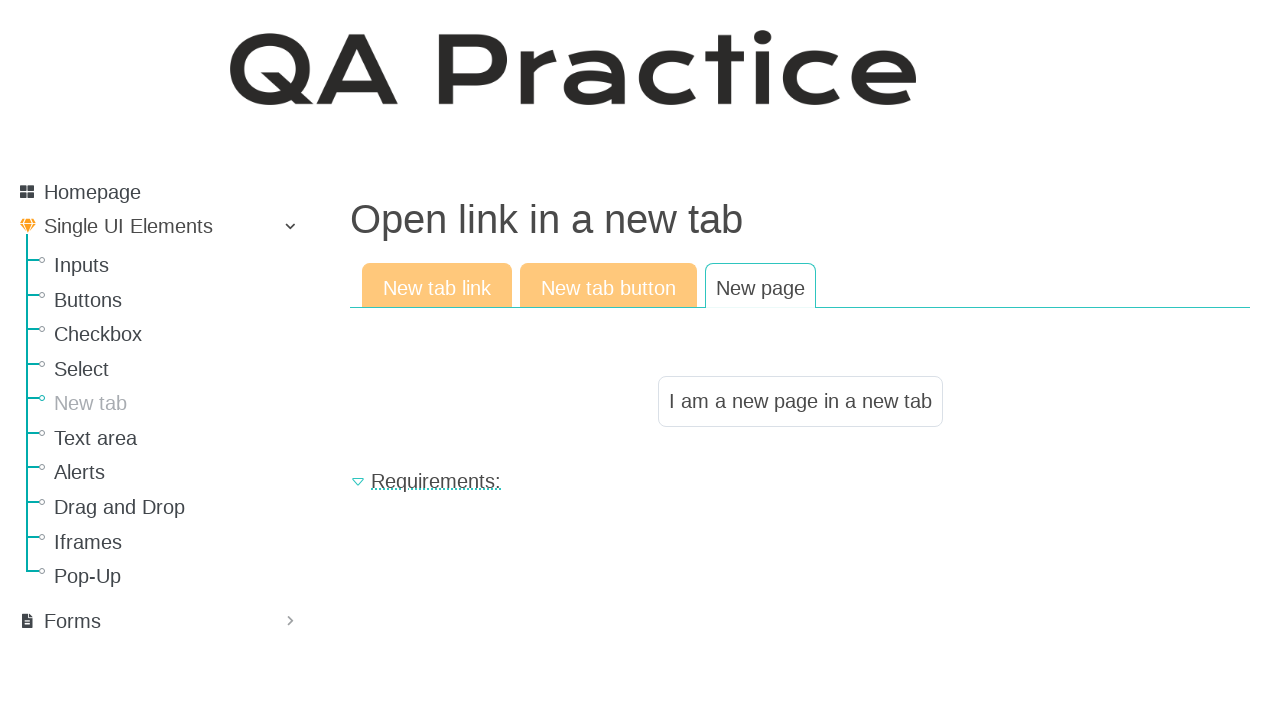

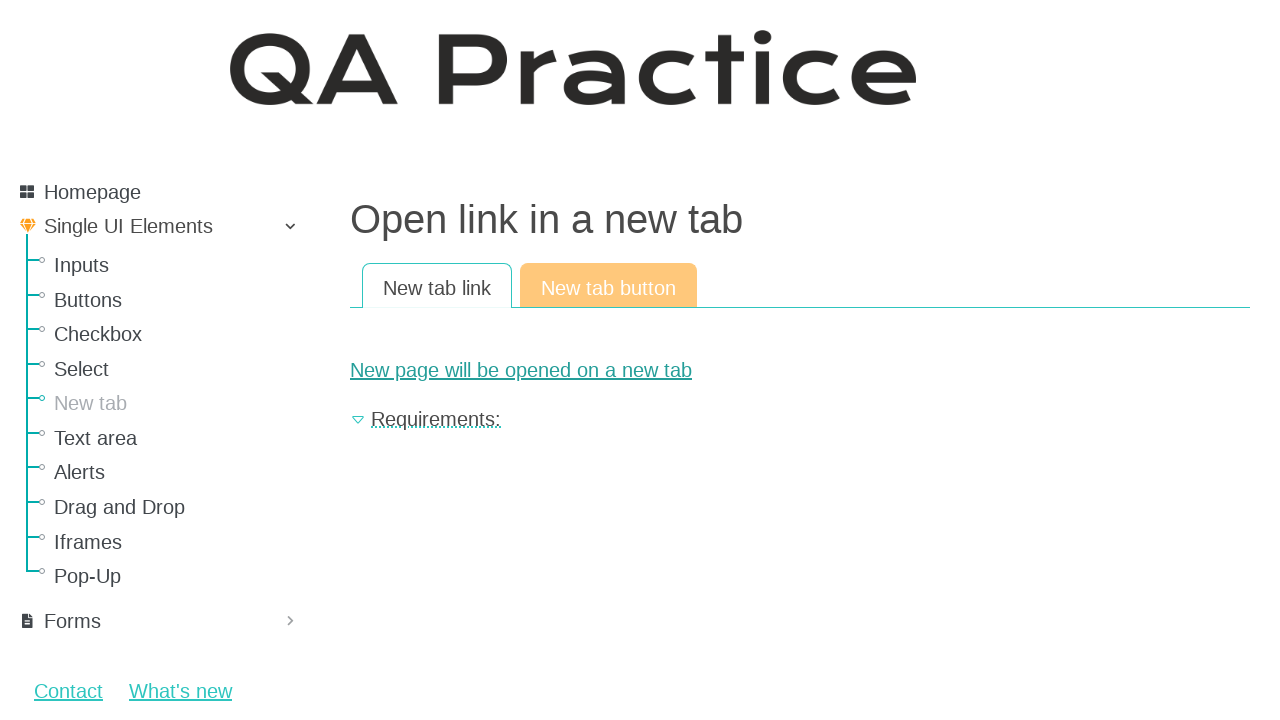